Opens the YouTube homepage and maximizes the browser window to verify the page loads successfully.

Starting URL: https://www.youtube.com/

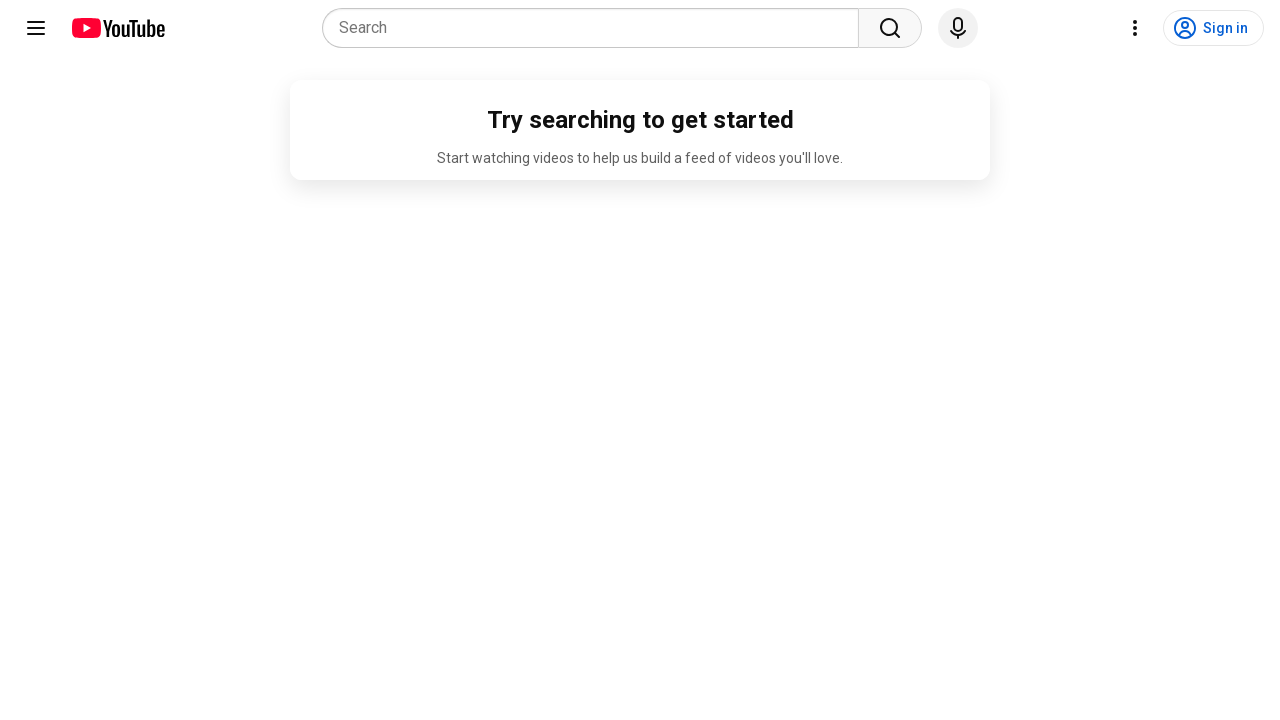

Navigated to YouTube homepage
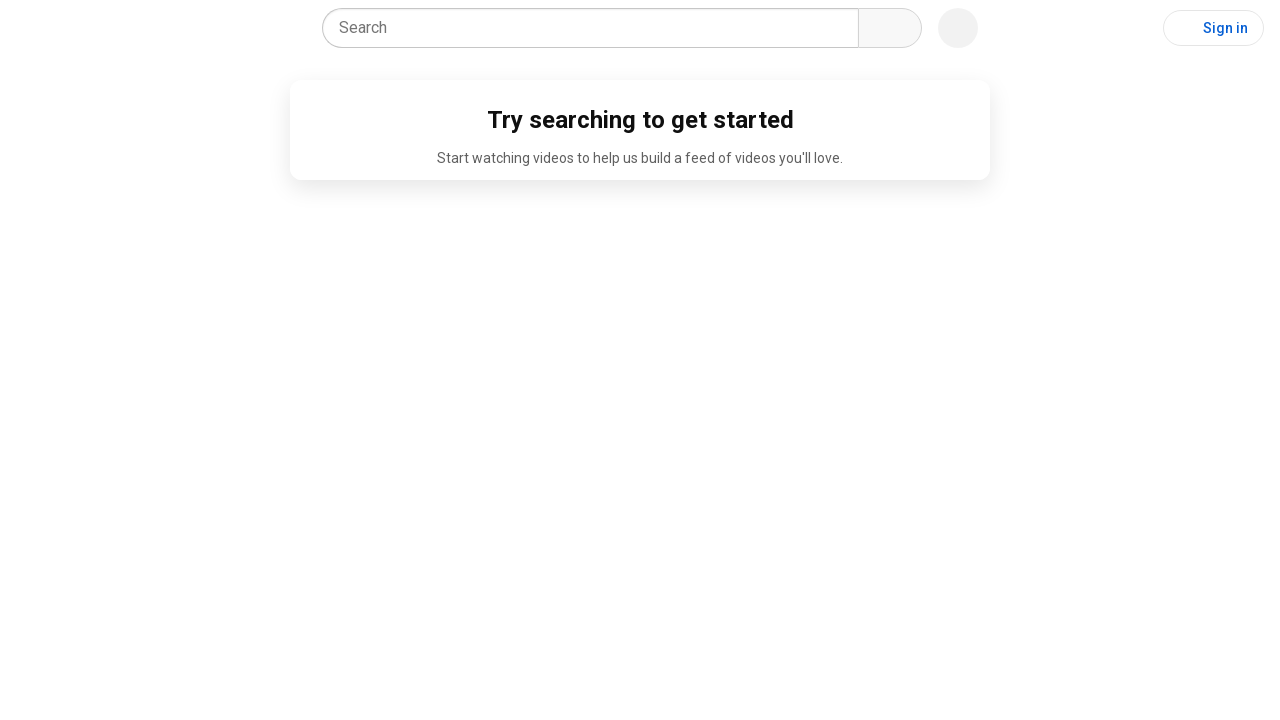

Set viewport to 1920x1080 (maximized window)
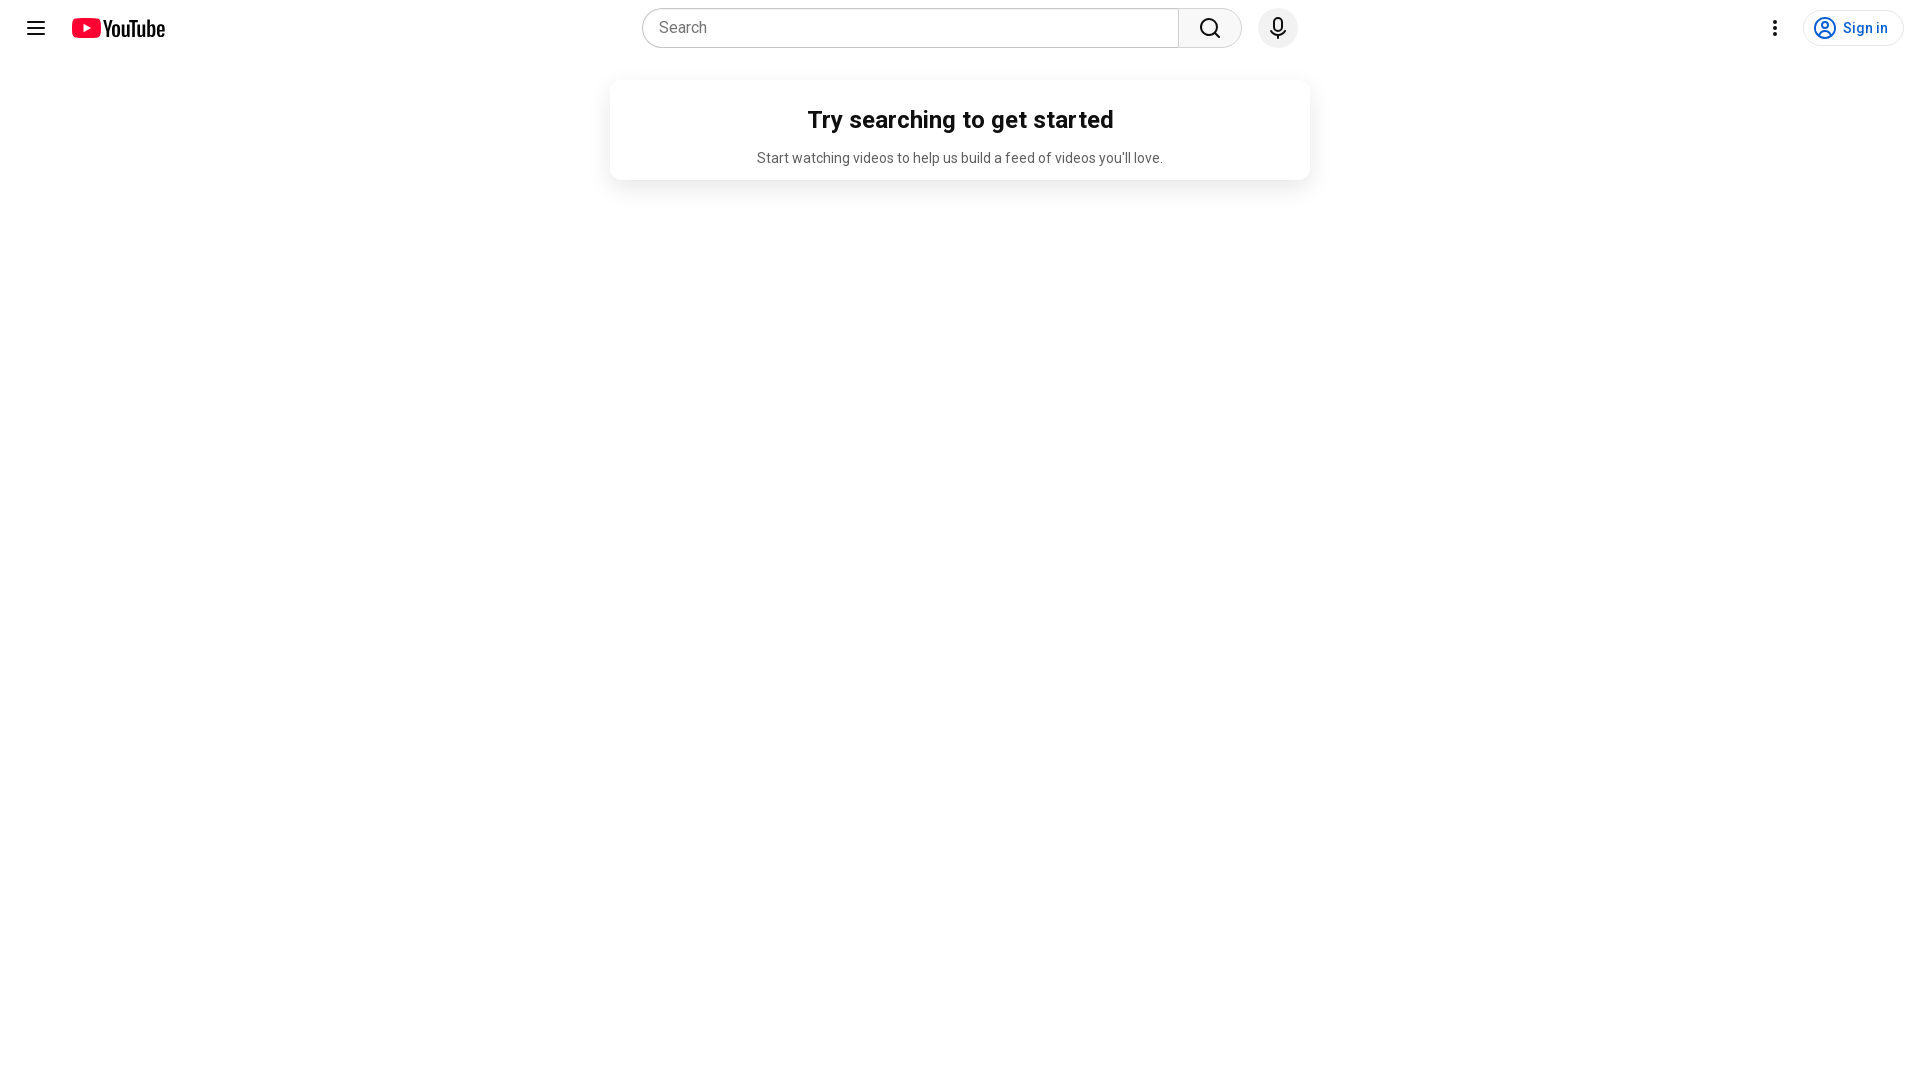

YouTube homepage loaded successfully (domcontentloaded)
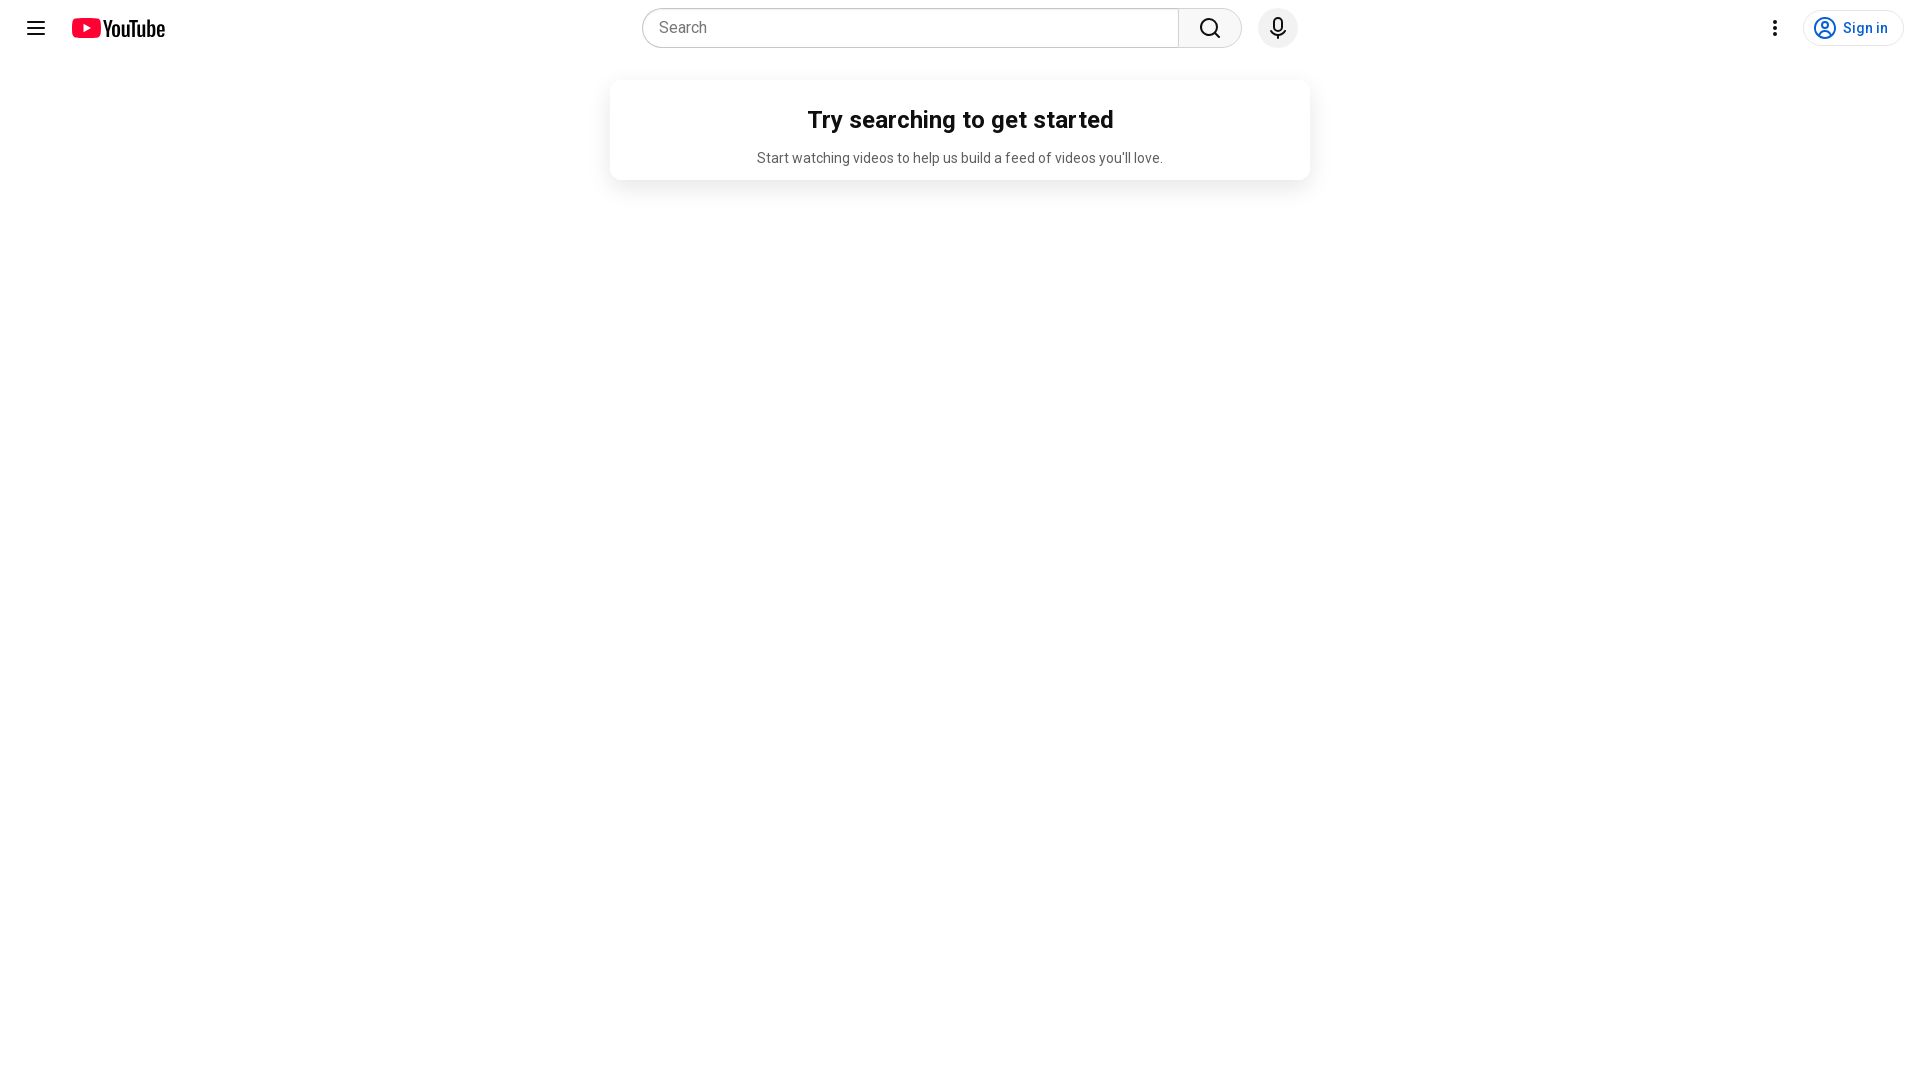

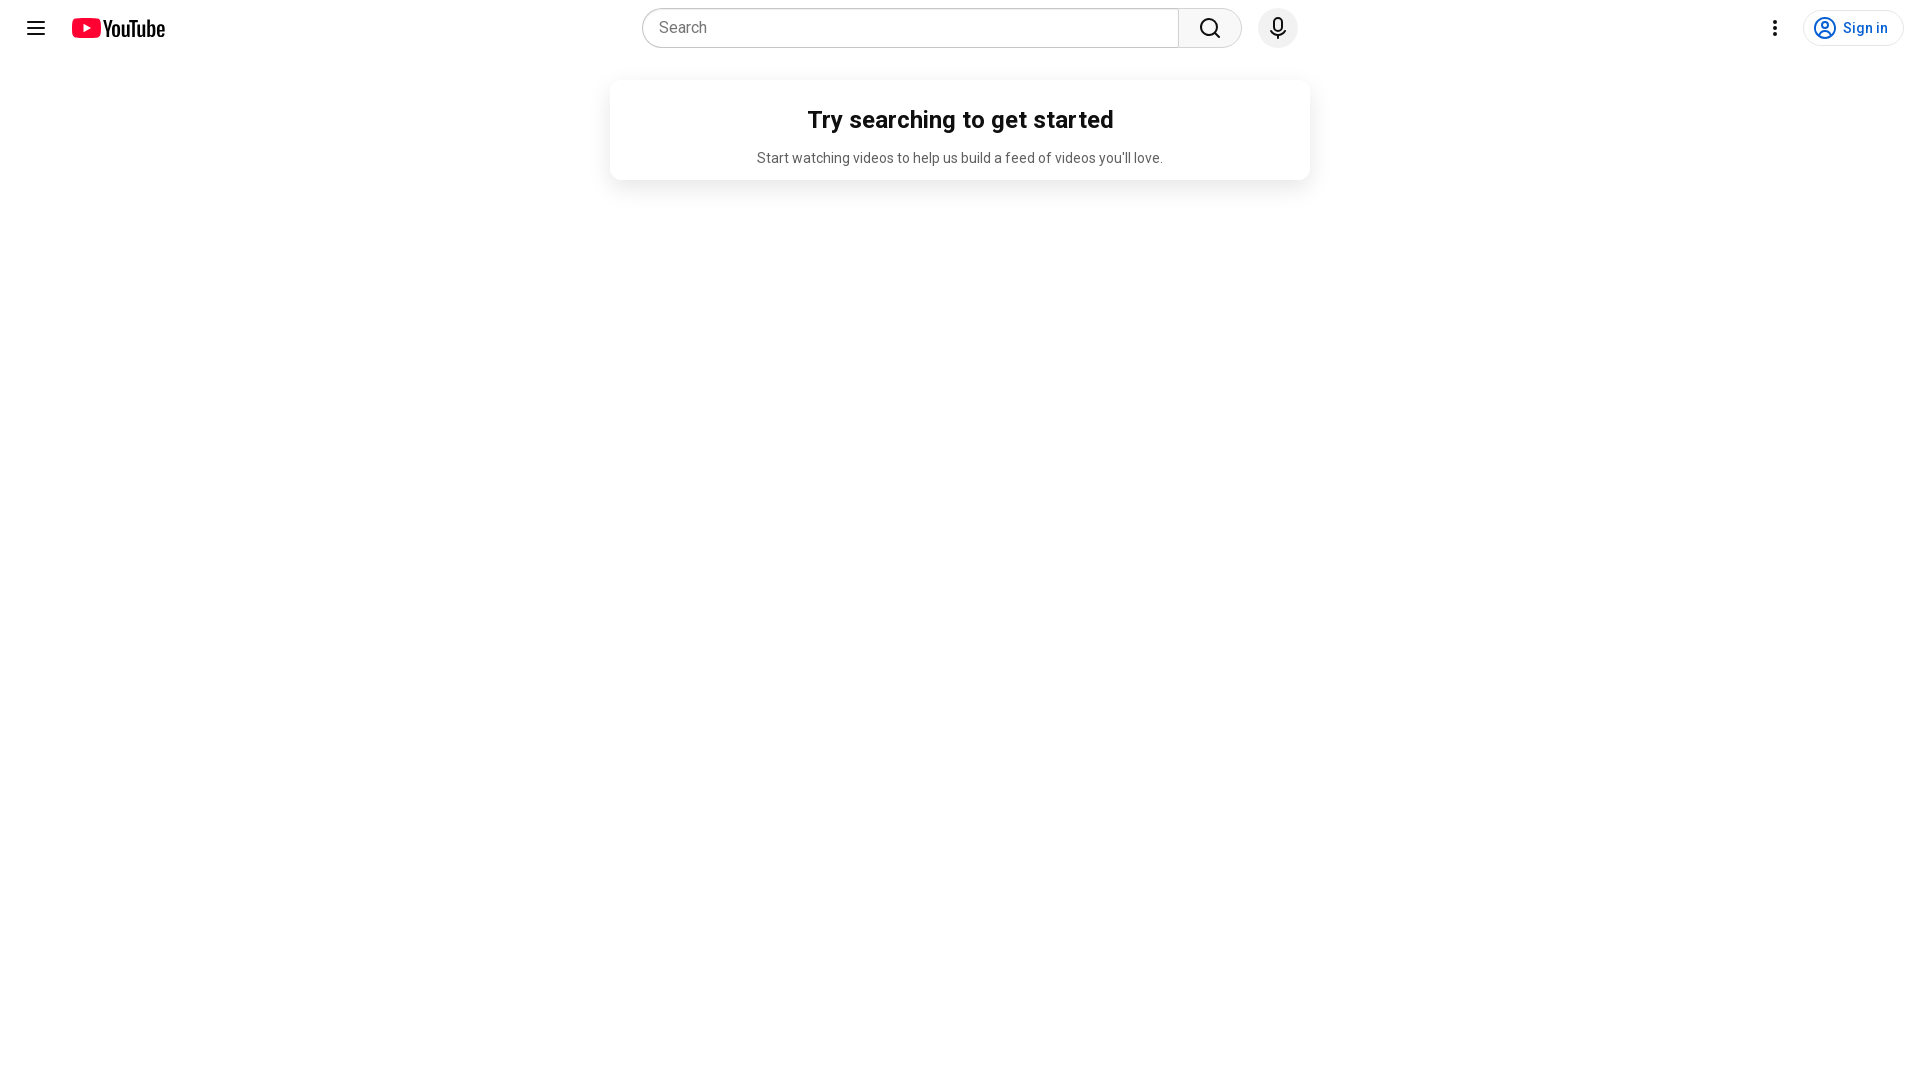